Navigates to a YouTube video page and scrolls to load the comments section, verifying that comment elements are displayed.

Starting URL: https://www.youtube.com/watch?v=dQw4w9WgXcQ

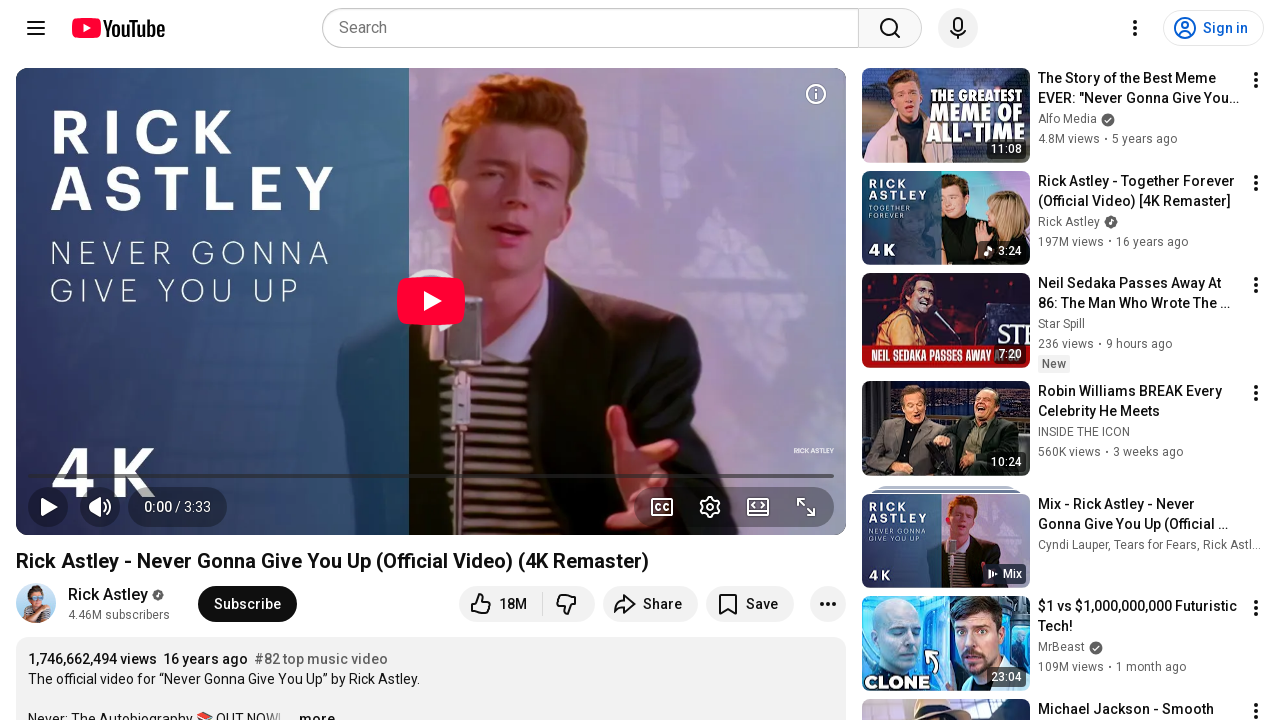

Waited 2 seconds for video page to load
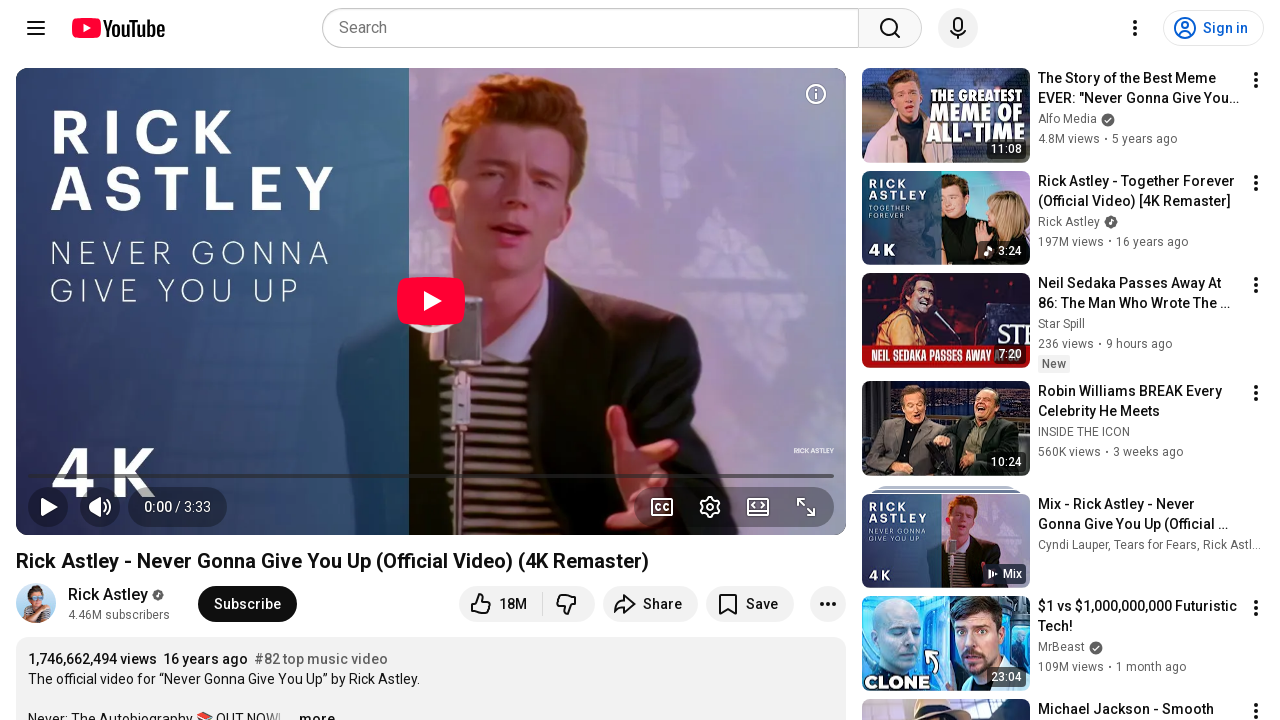

Scrolled page to bottom to load comments section
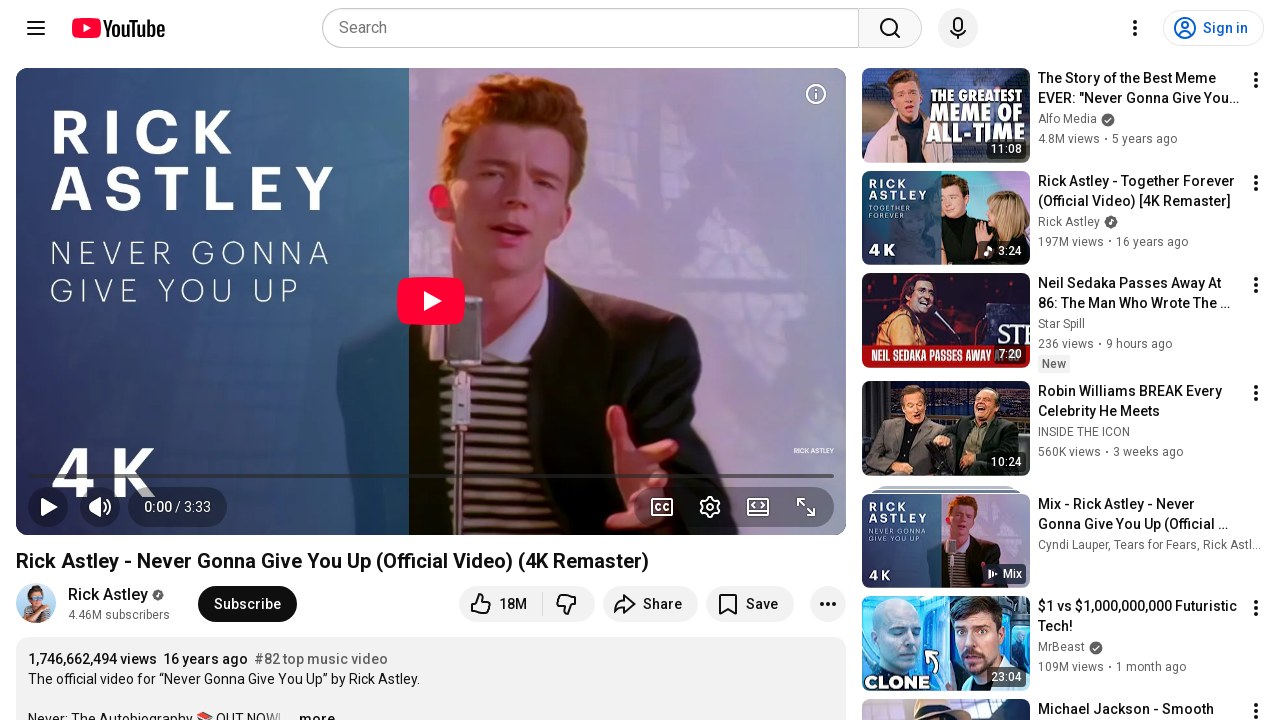

Waited 2 seconds for comments to begin loading
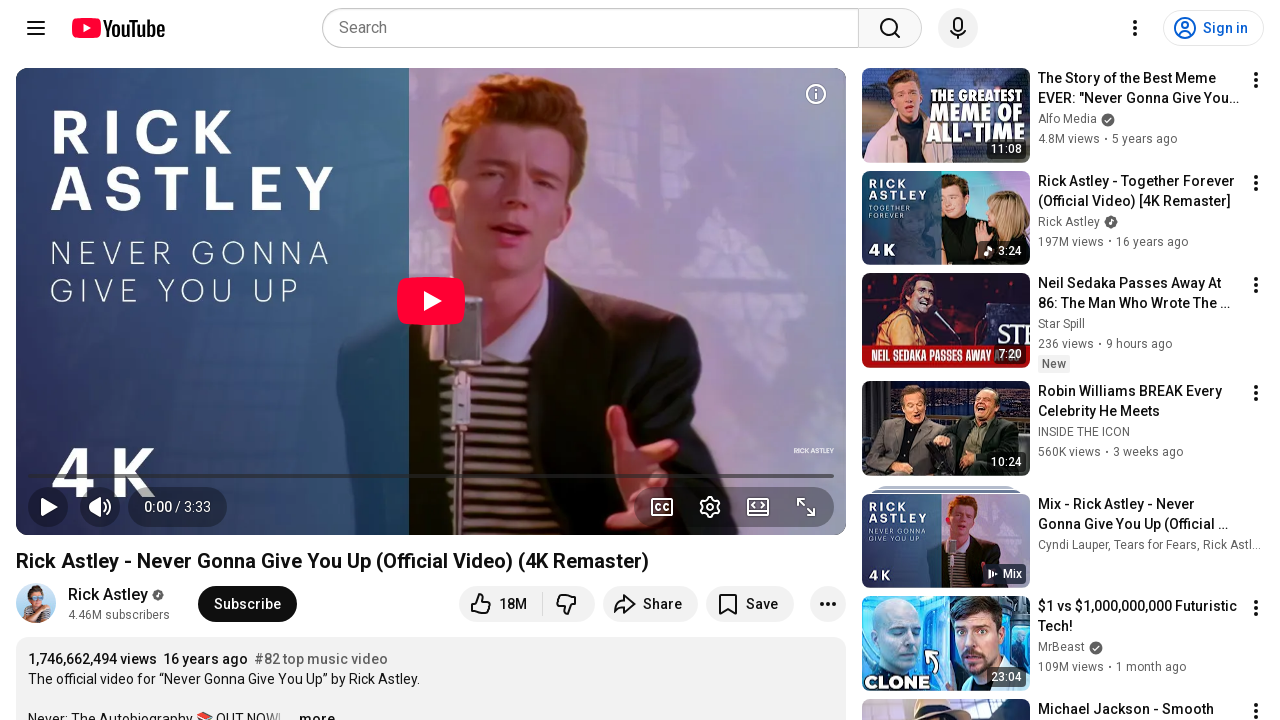

Located third-party manager element
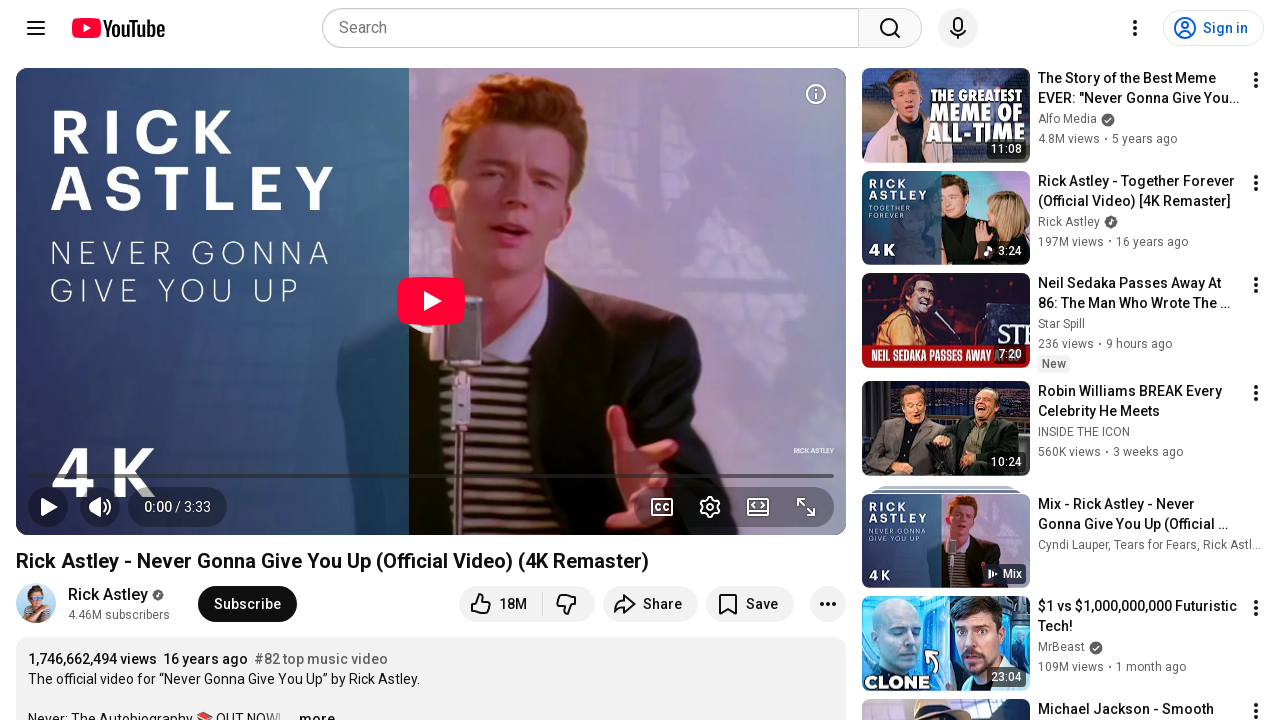

Scrolled third-party manager element into view
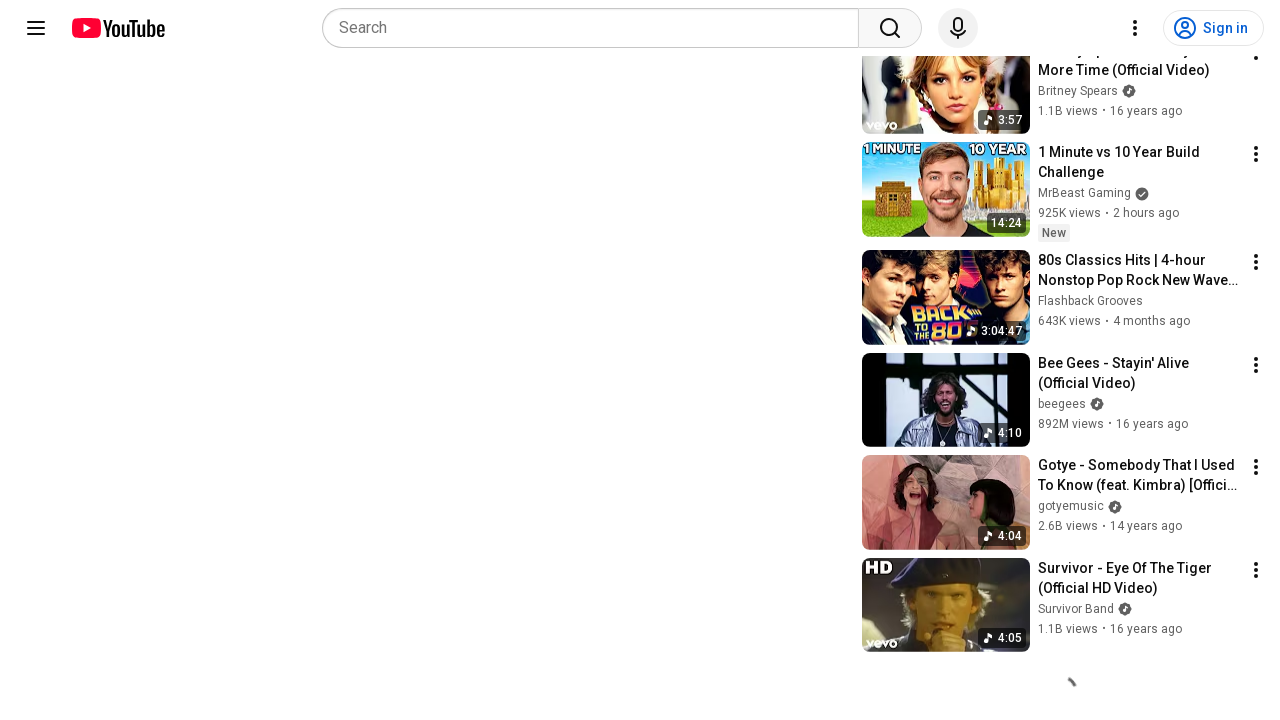

Waited 2 seconds for comment threads to render
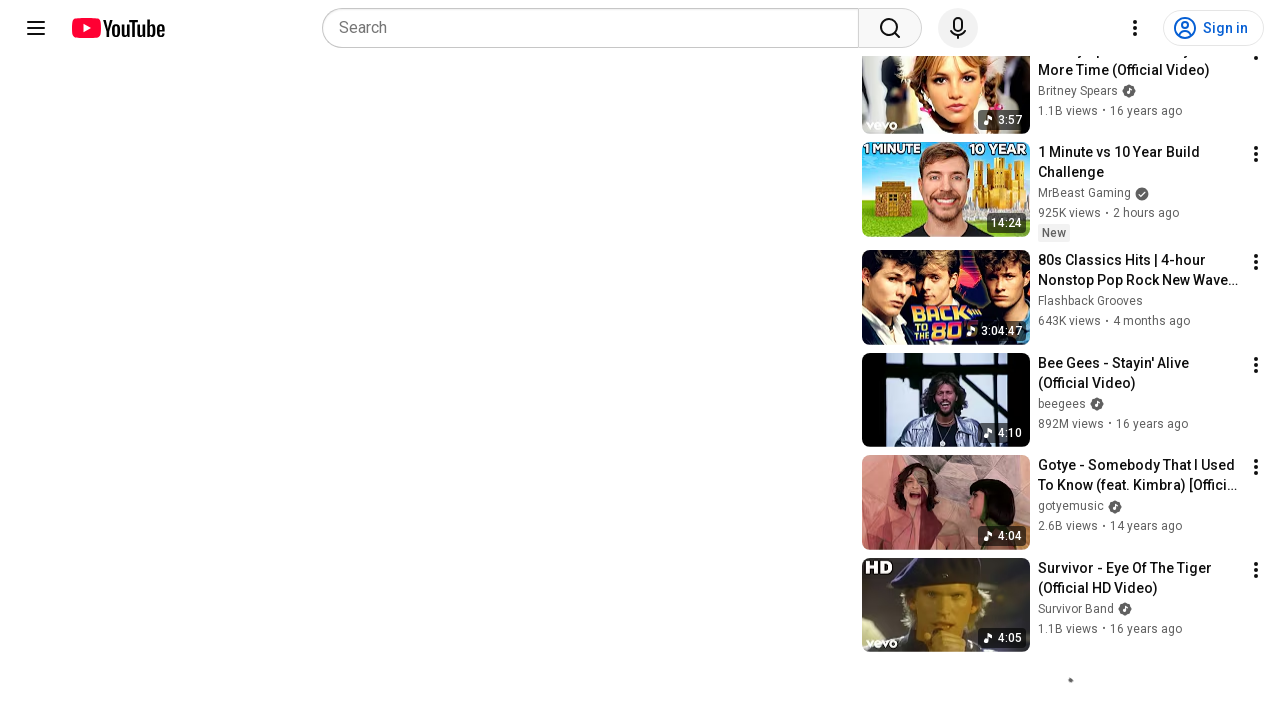

Verified comments section is present on the page
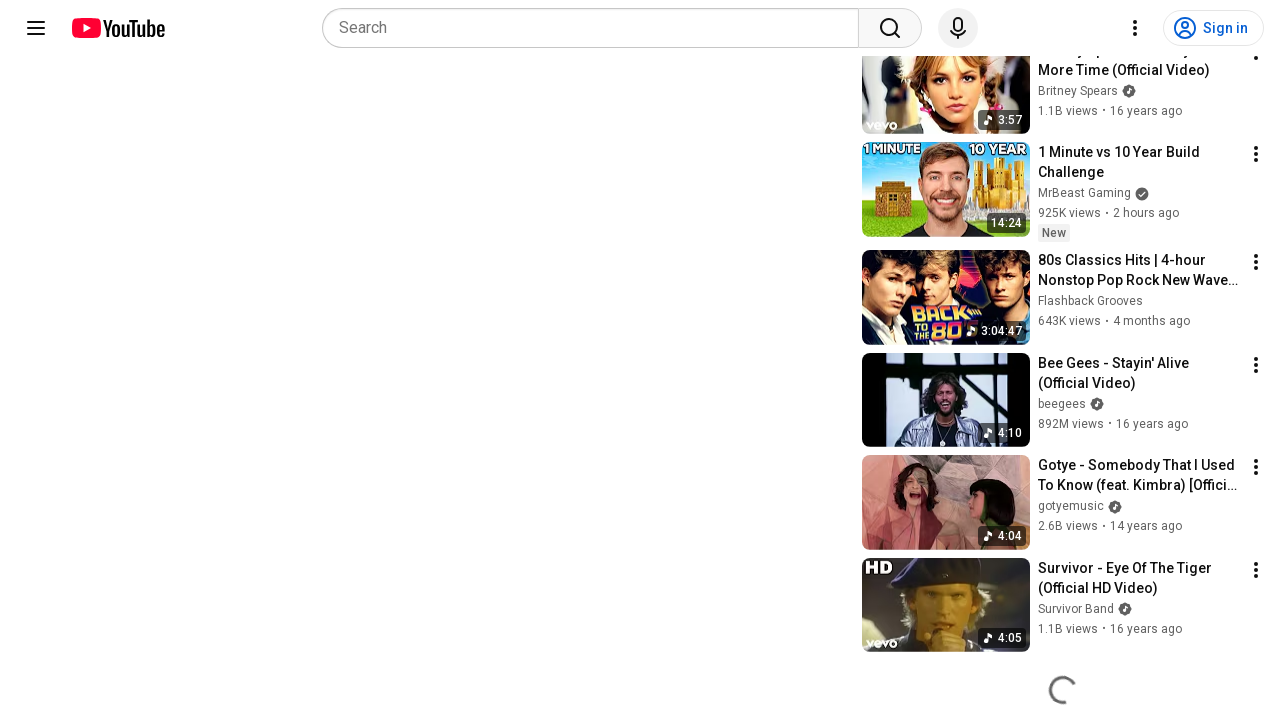

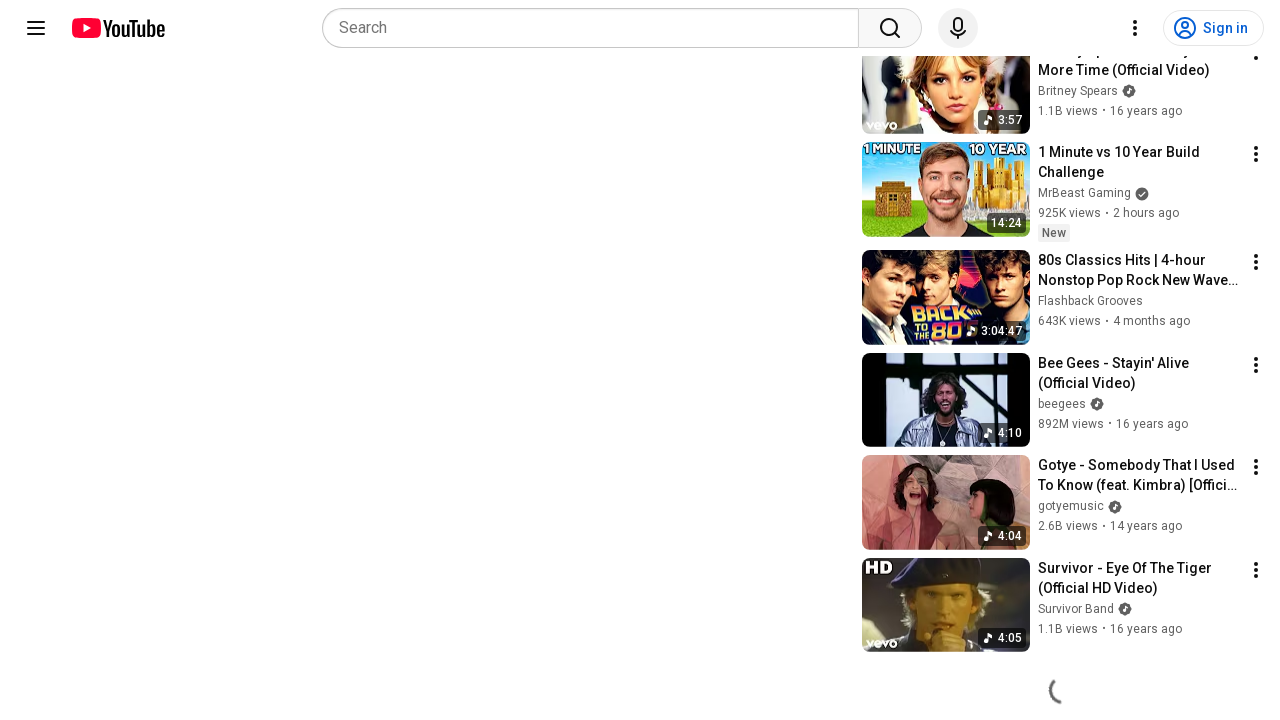